Searches for a GitHub user on gh-users-search.netlify.app and retrieves their followers information

Starting URL: https://gh-users-search.netlify.app/

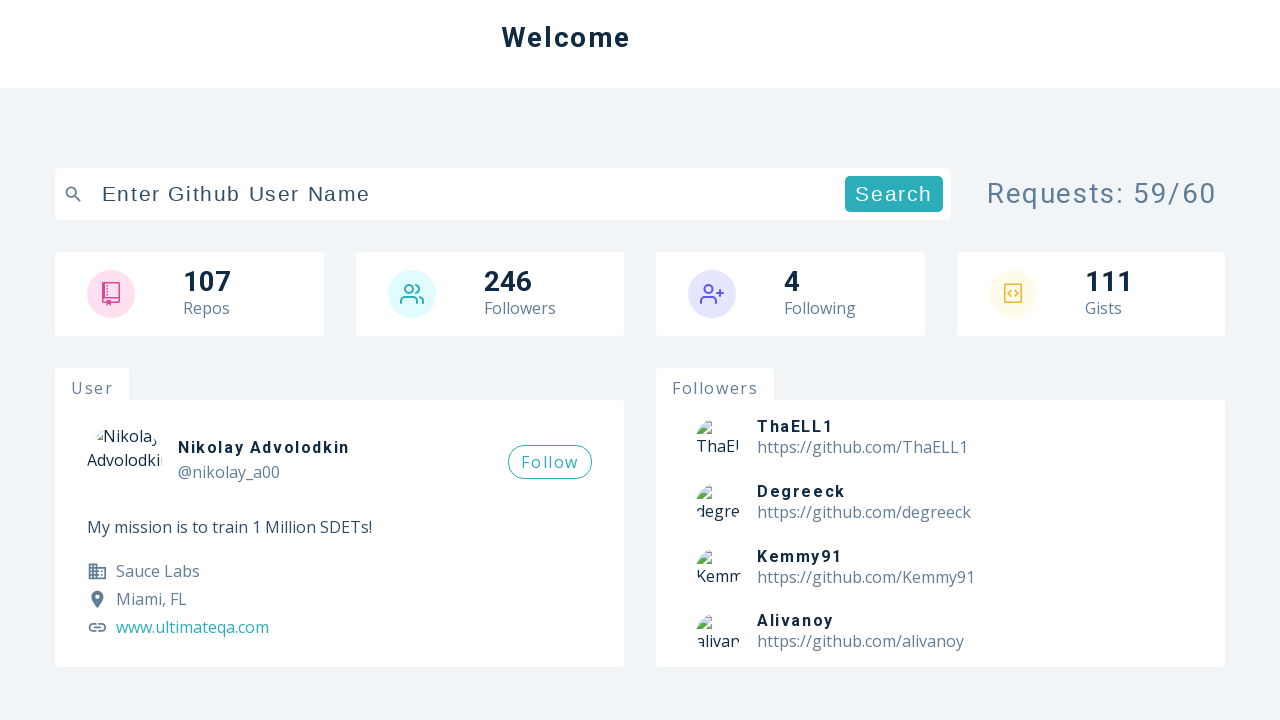

Clicked search input field at (465, 194) on input[data-testid="search-bar"]
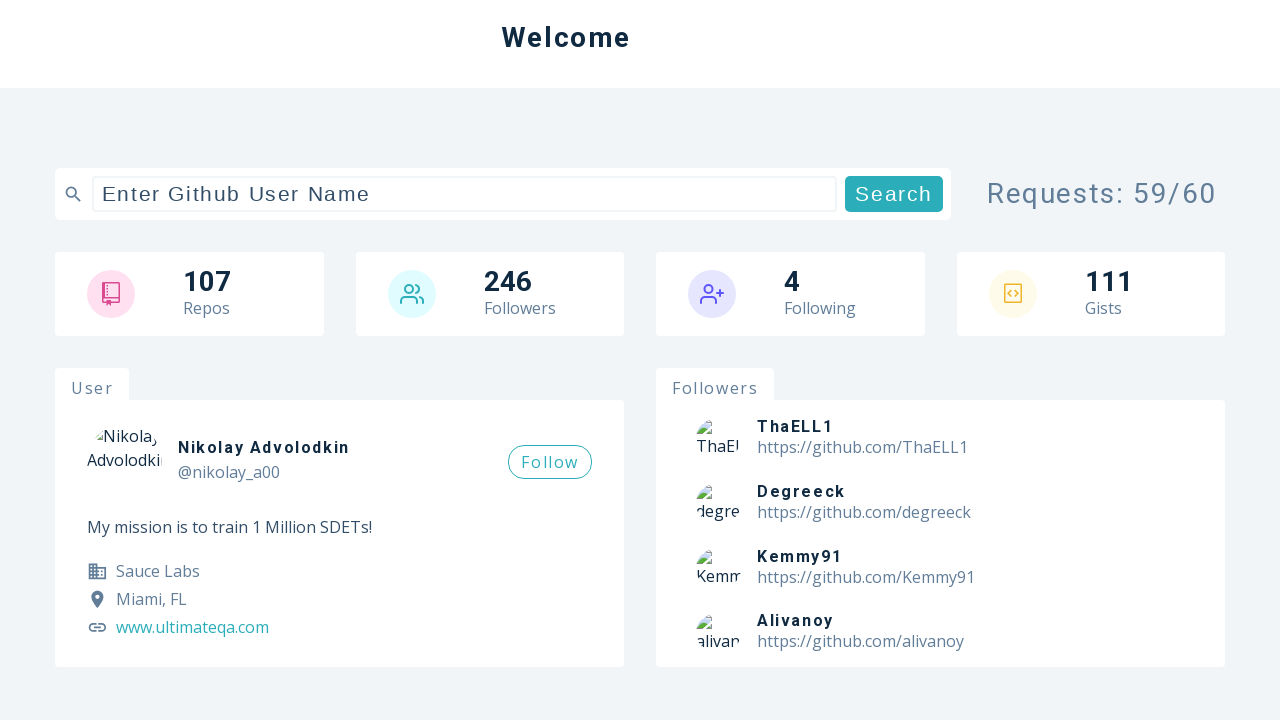

Filled search field with 'octocat' on input[data-testid="search-bar"]
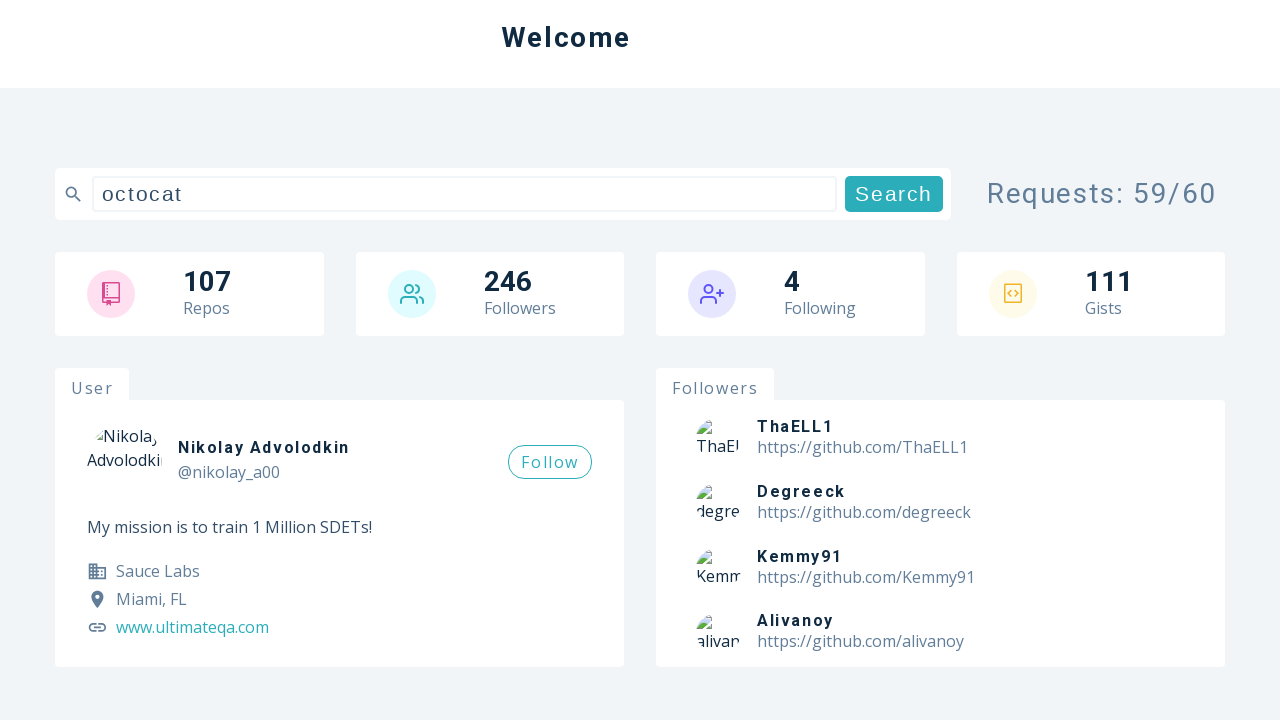

Clicked submit button to search for GitHub user at (894, 194) on button[type="submit"]
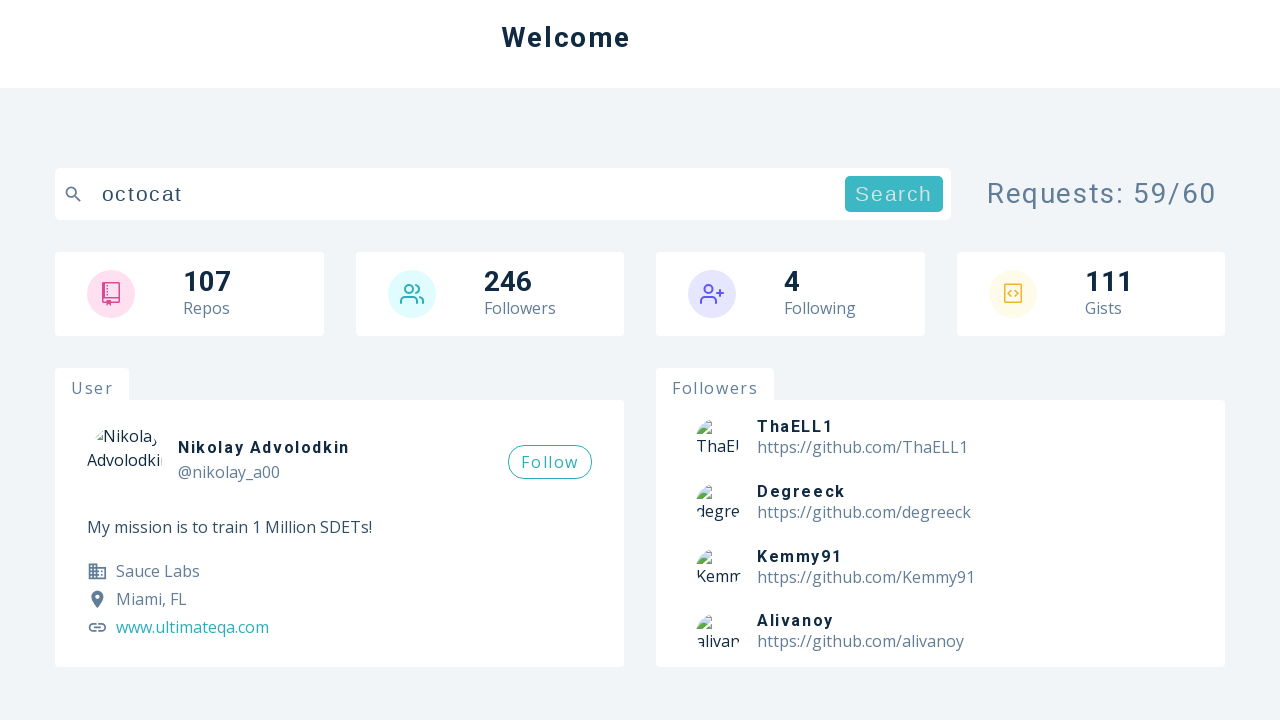

Followers section loaded
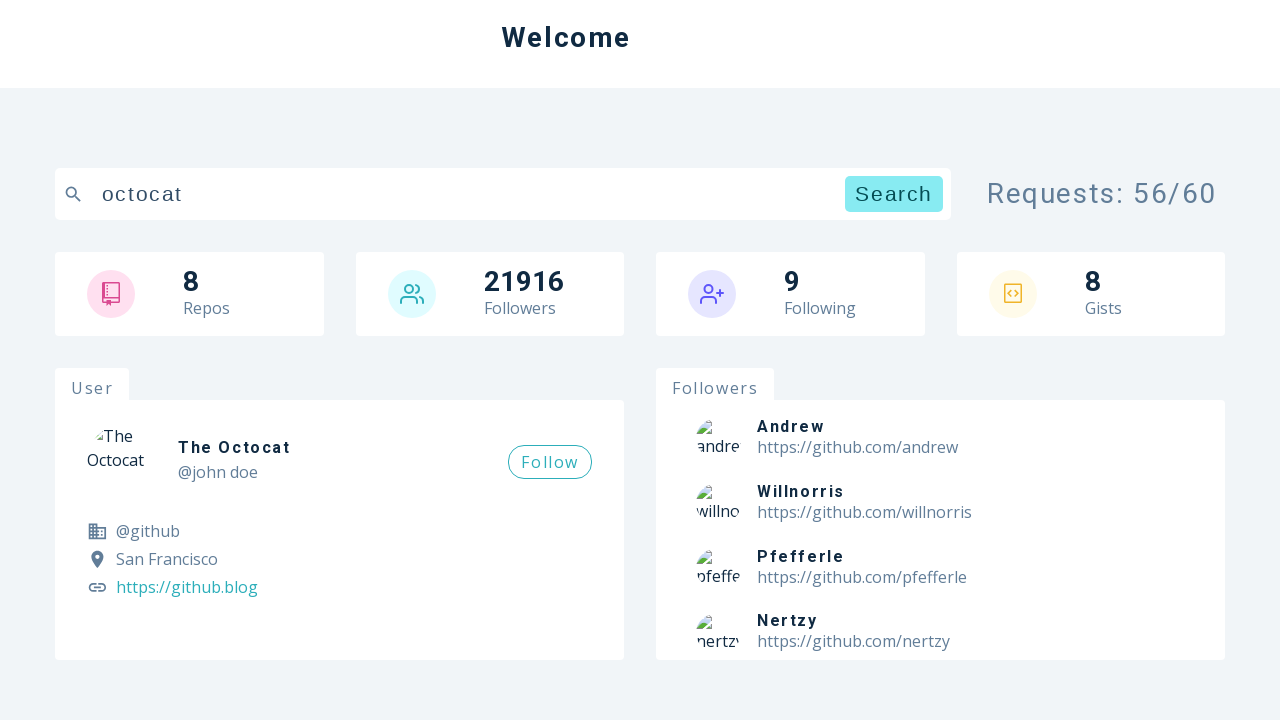

Follower articles became visible
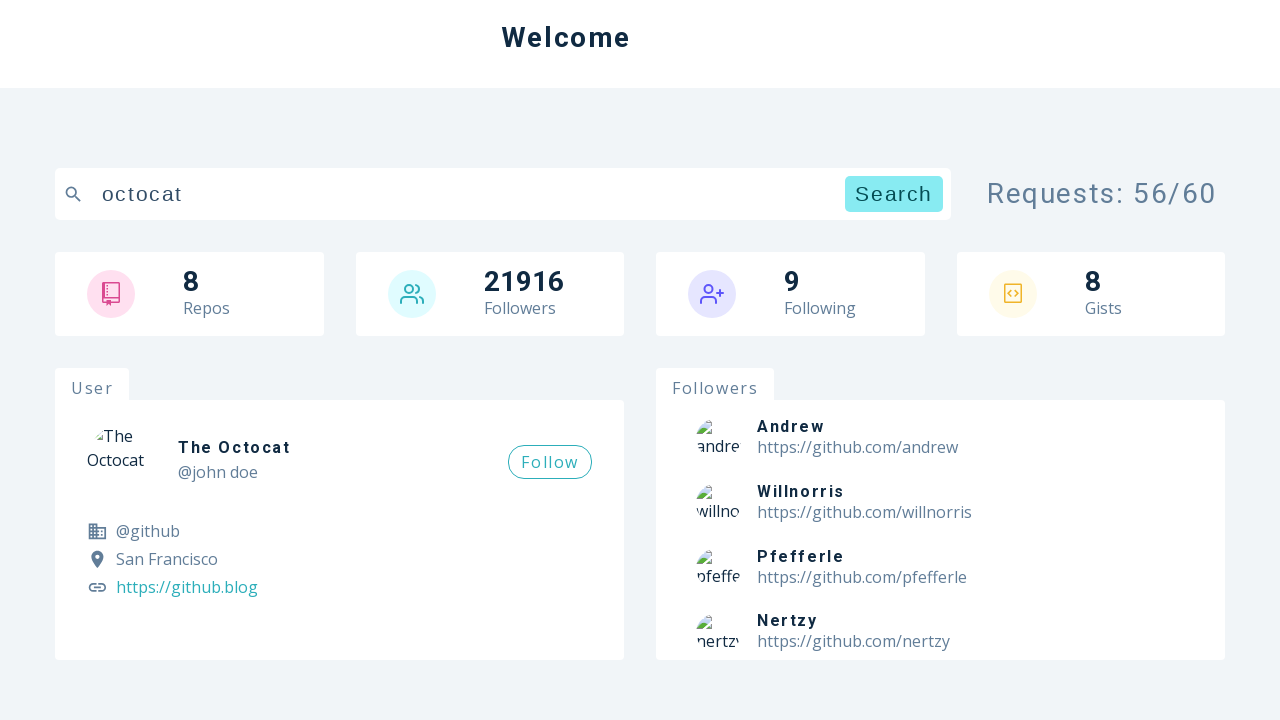

Located followers section element
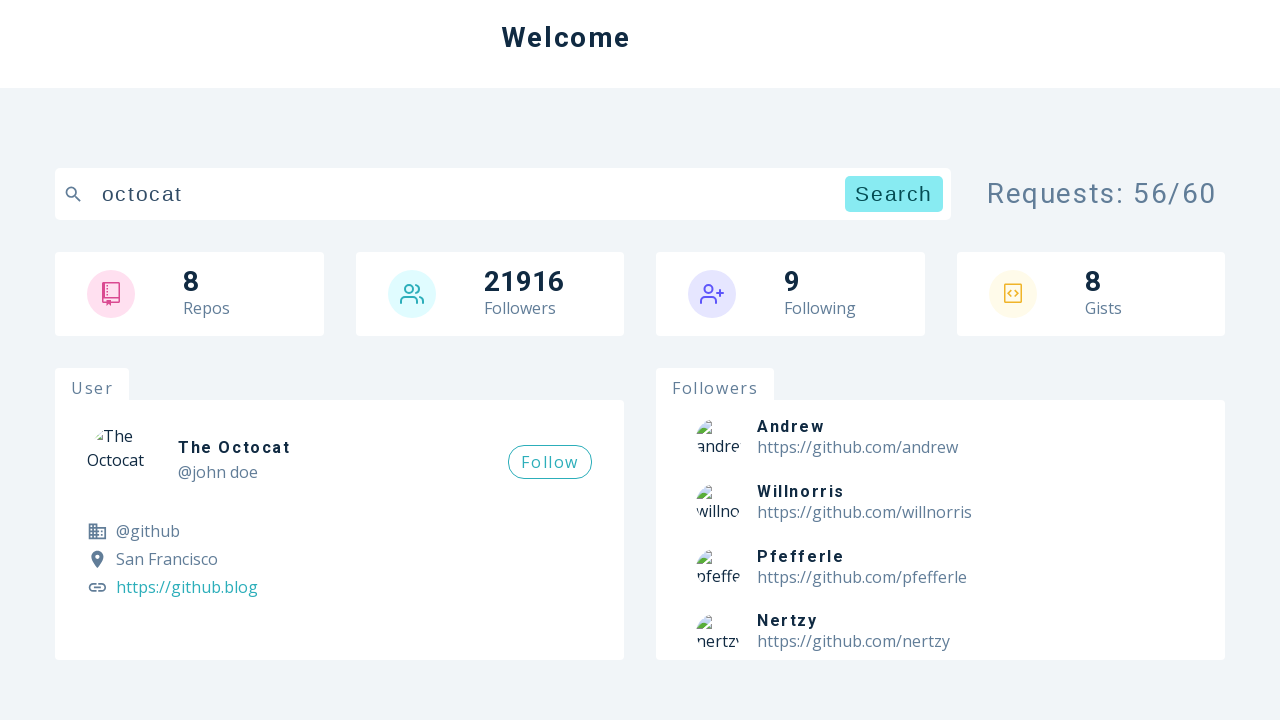

Located all follower article elements
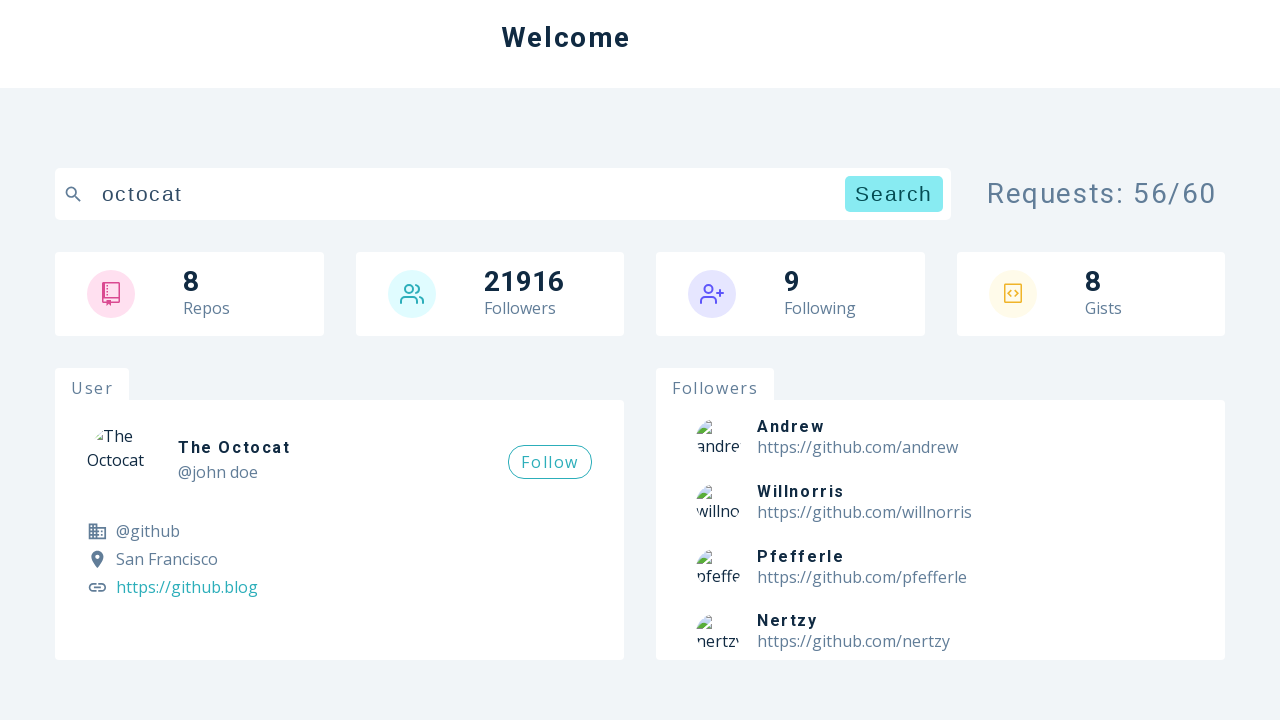

Retrieved first follower from 100 total followers
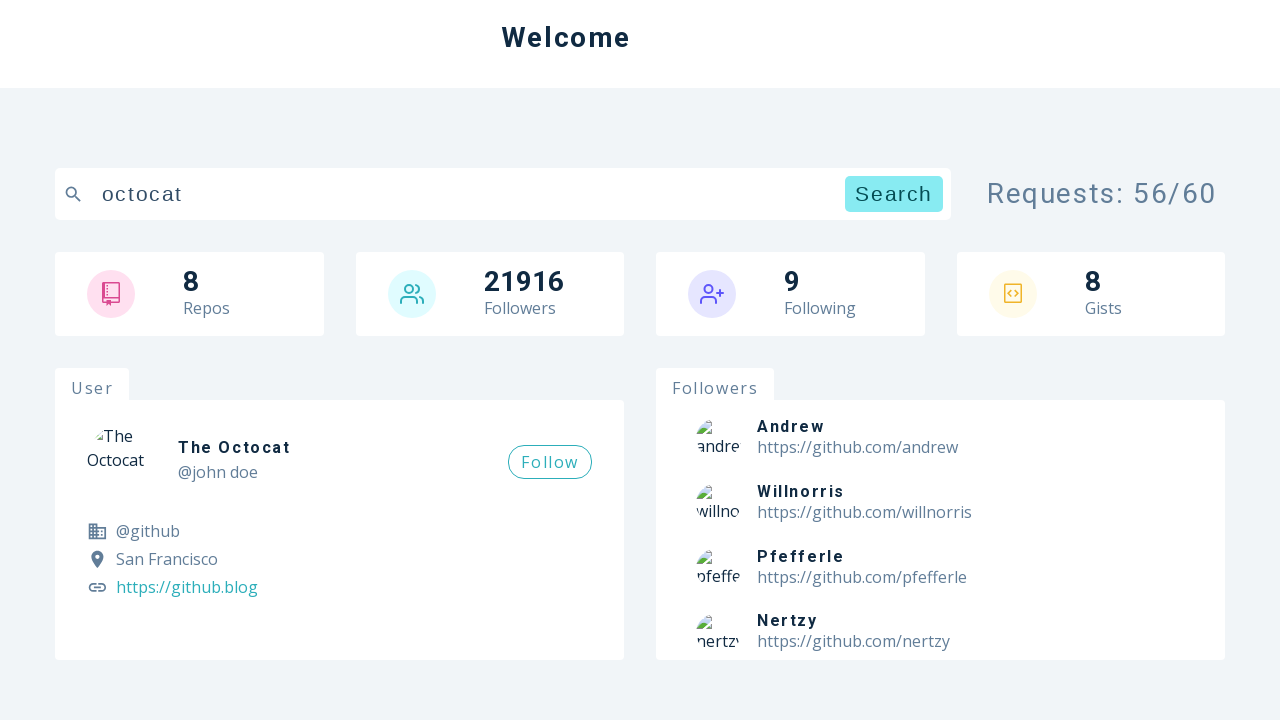

Waited for first follower's heading element to load
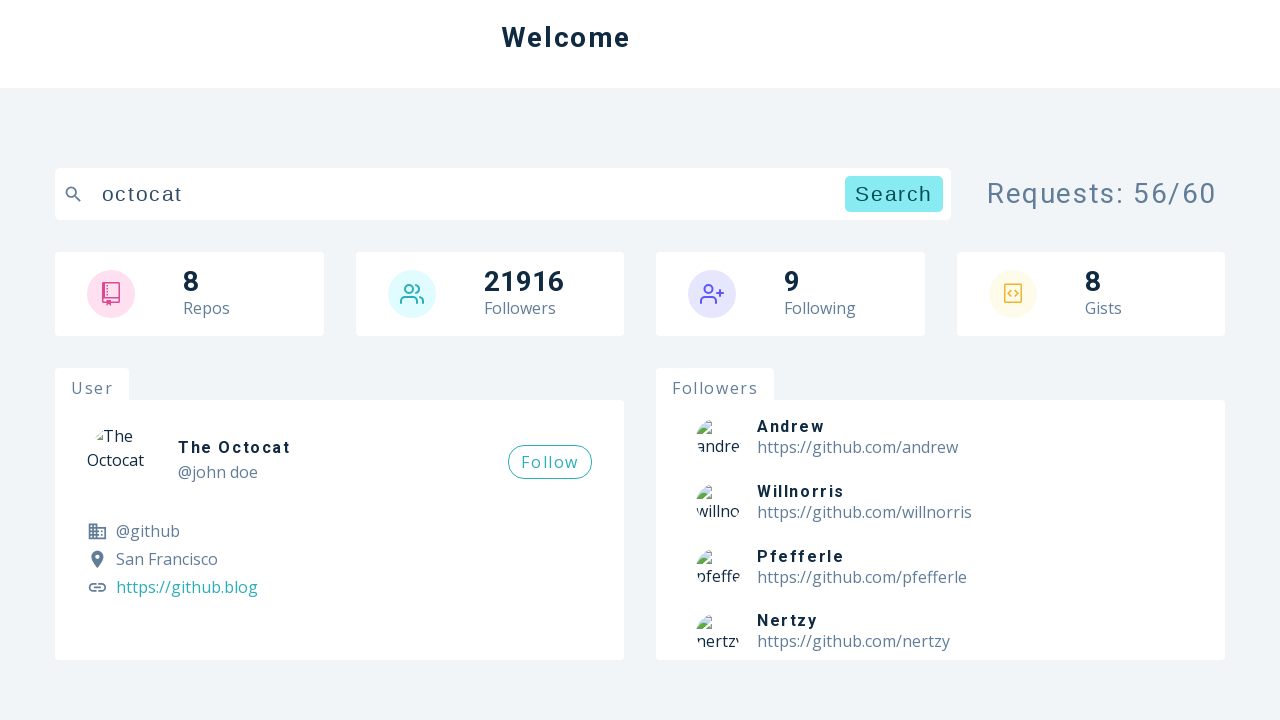

Waited for first follower's link element to load
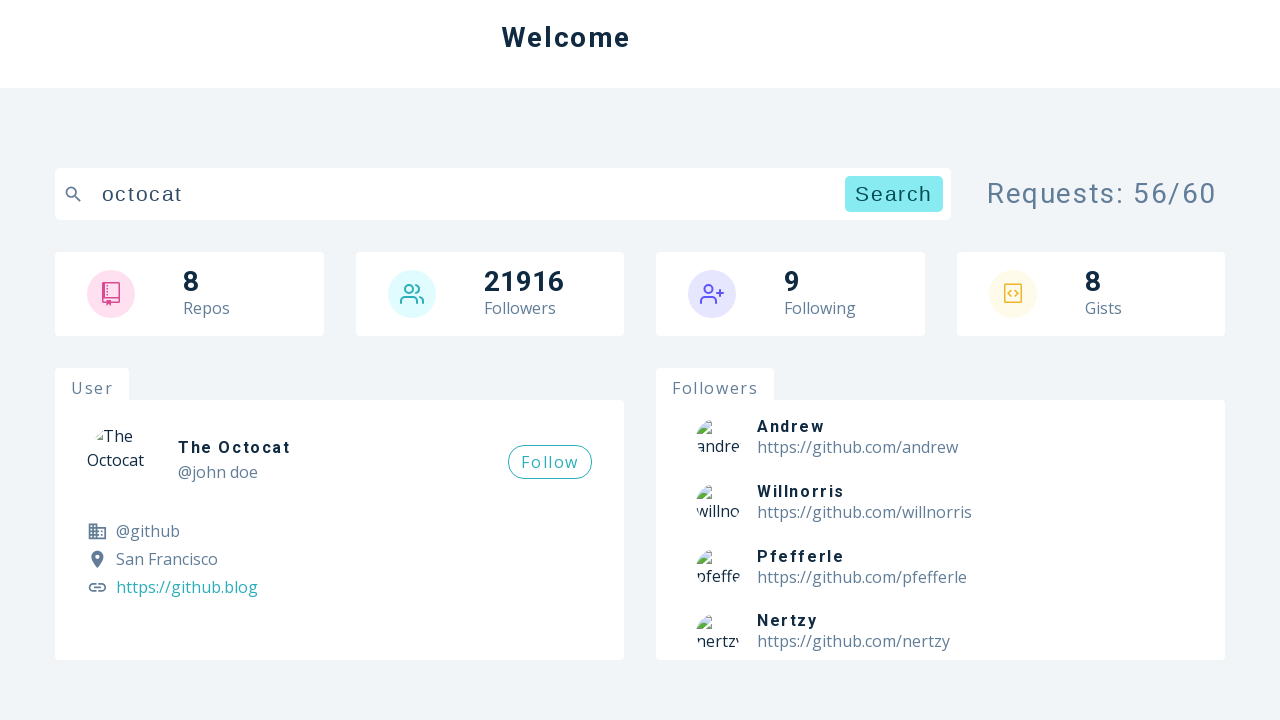

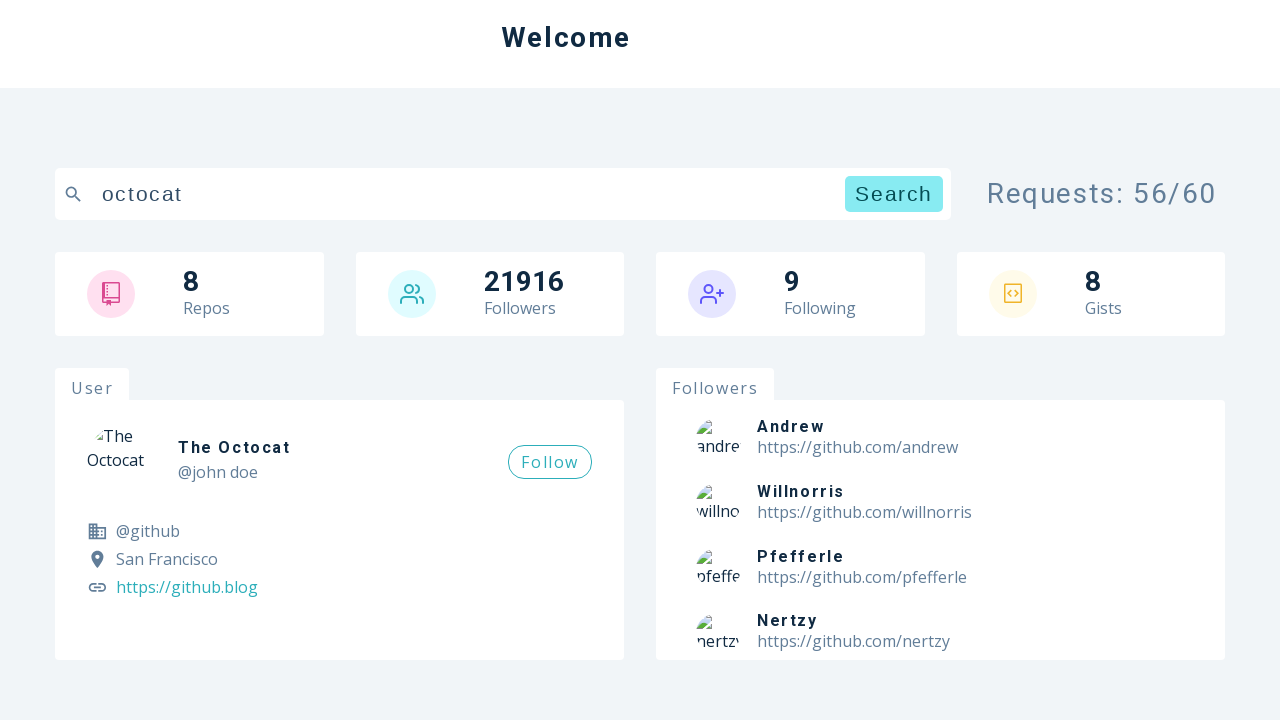